Tests file download functionality by clicking download links and verifying downloaded files

Starting URL: https://selenium.dev/selenium/web/downloads/download.html

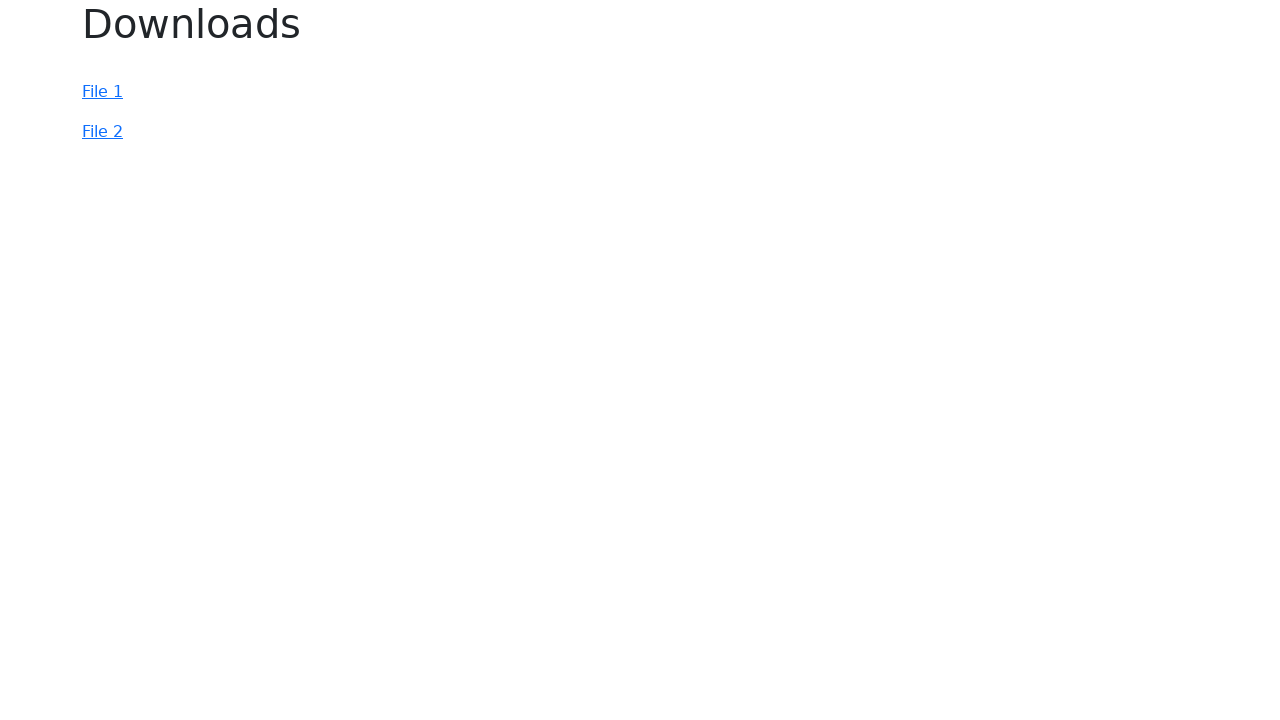

Clicked first download link (#file-1) at (102, 92) on #file-1
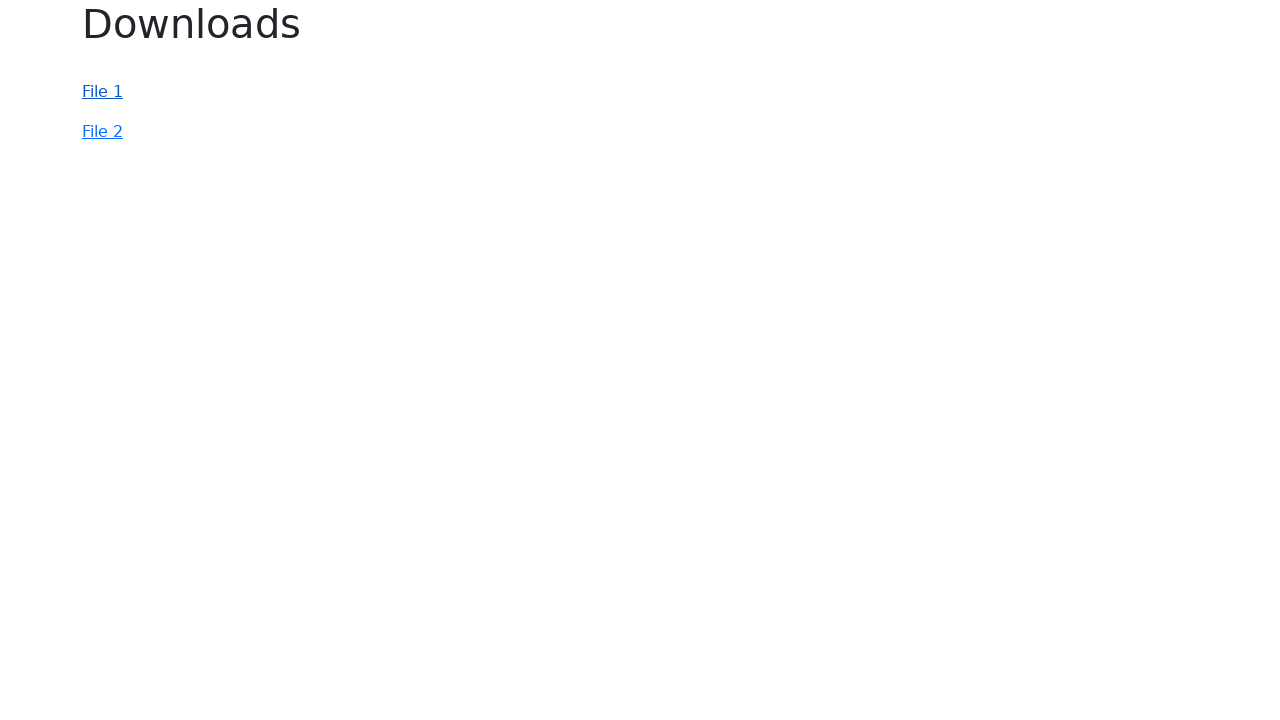

Clicked second download link (#file-2) at (102, 132) on #file-2
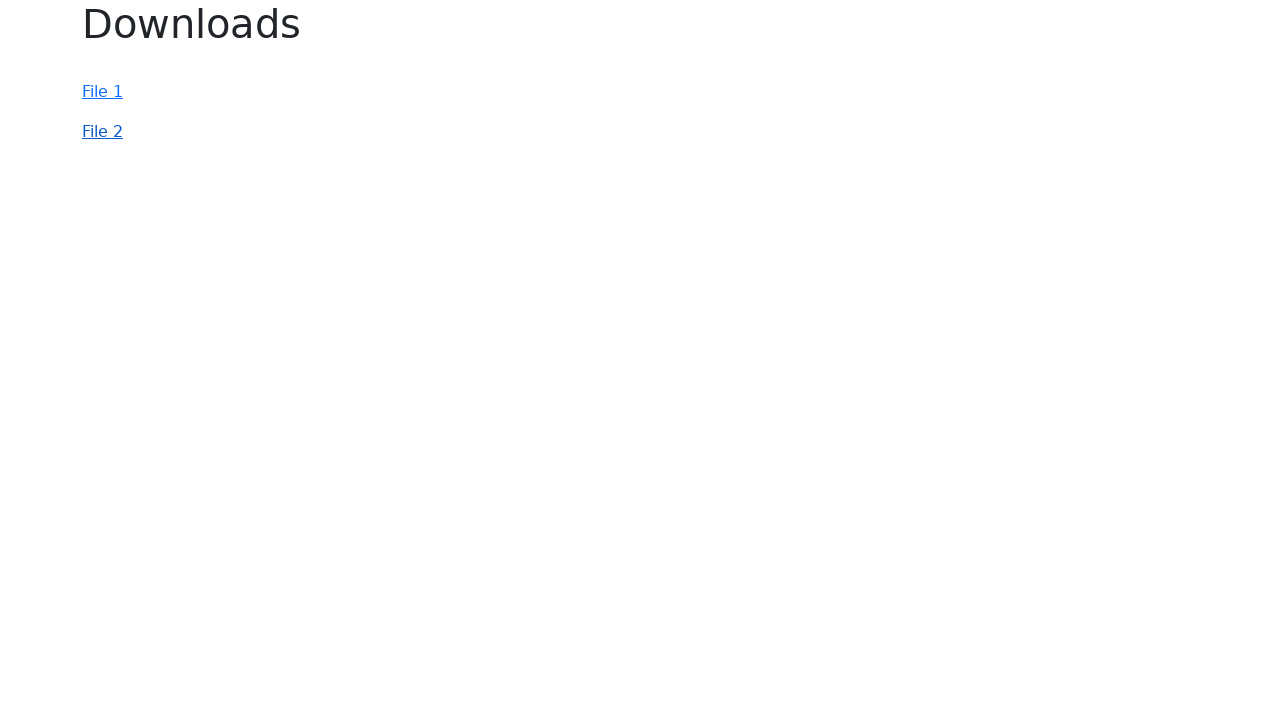

Waited 3 seconds for files to be downloadable
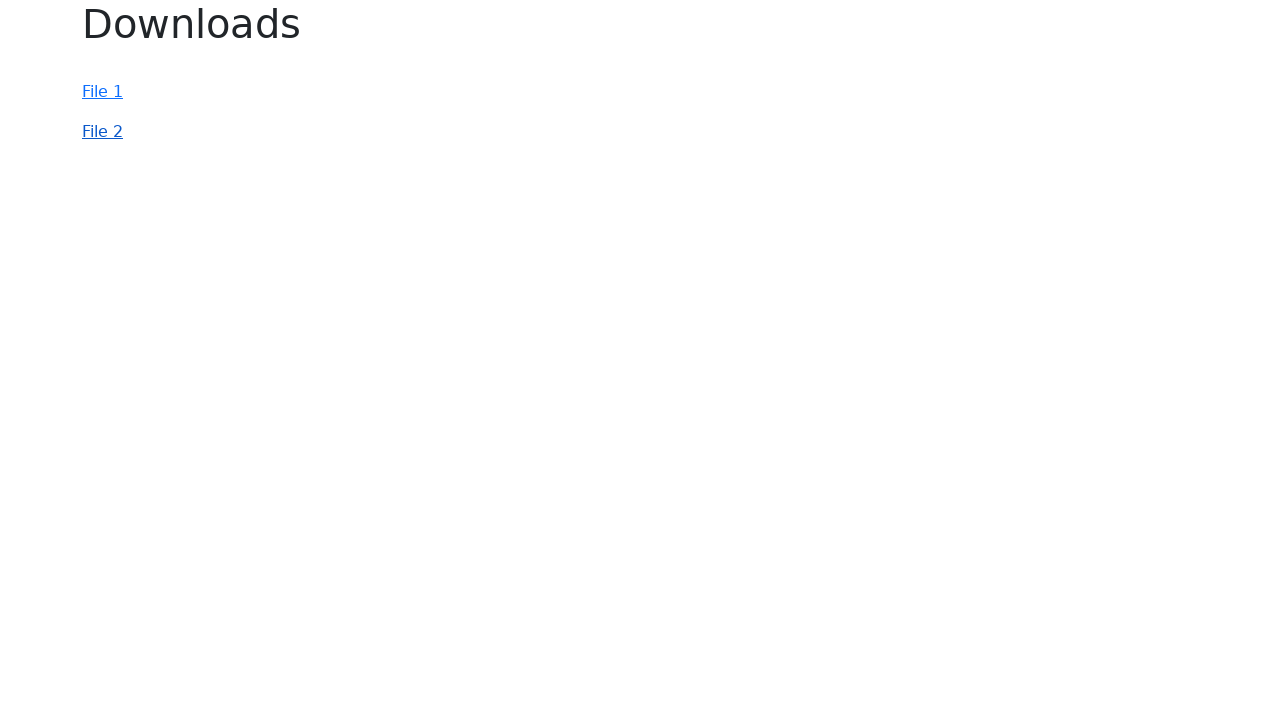

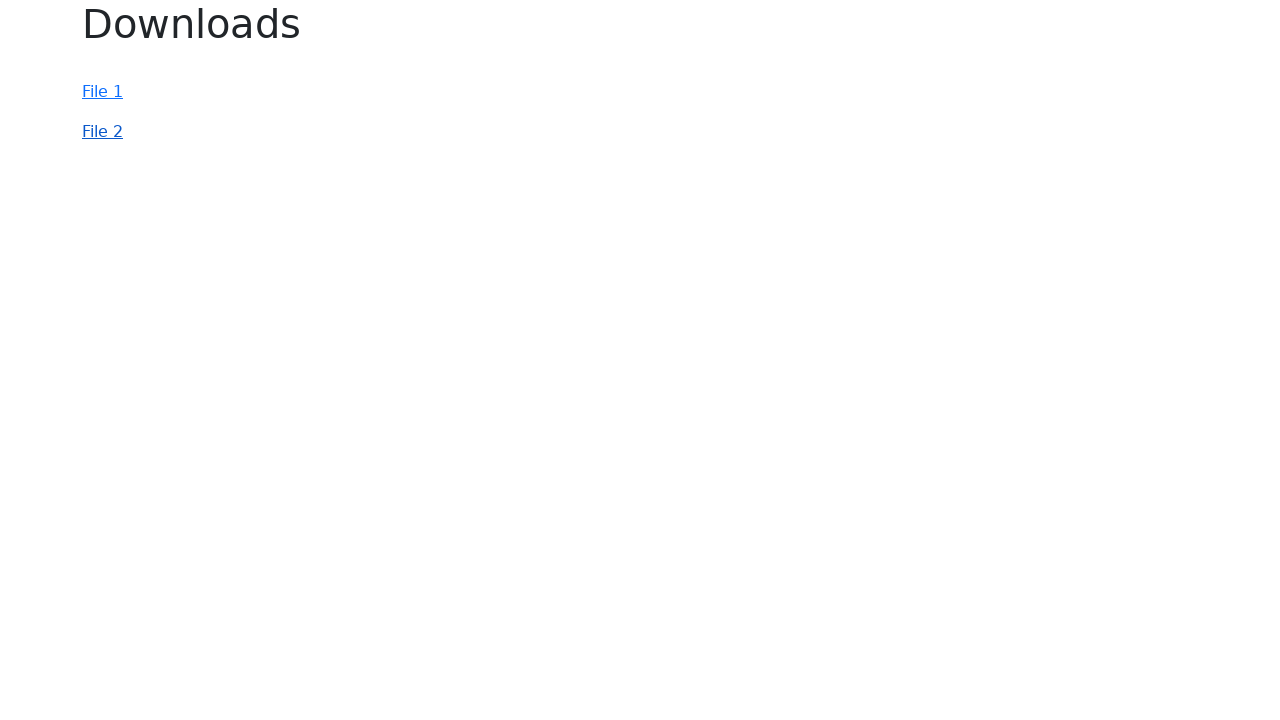